Demonstrates right-click action on a text input field

Starting URL: https://artoftesting.com/samplesiteforselenium

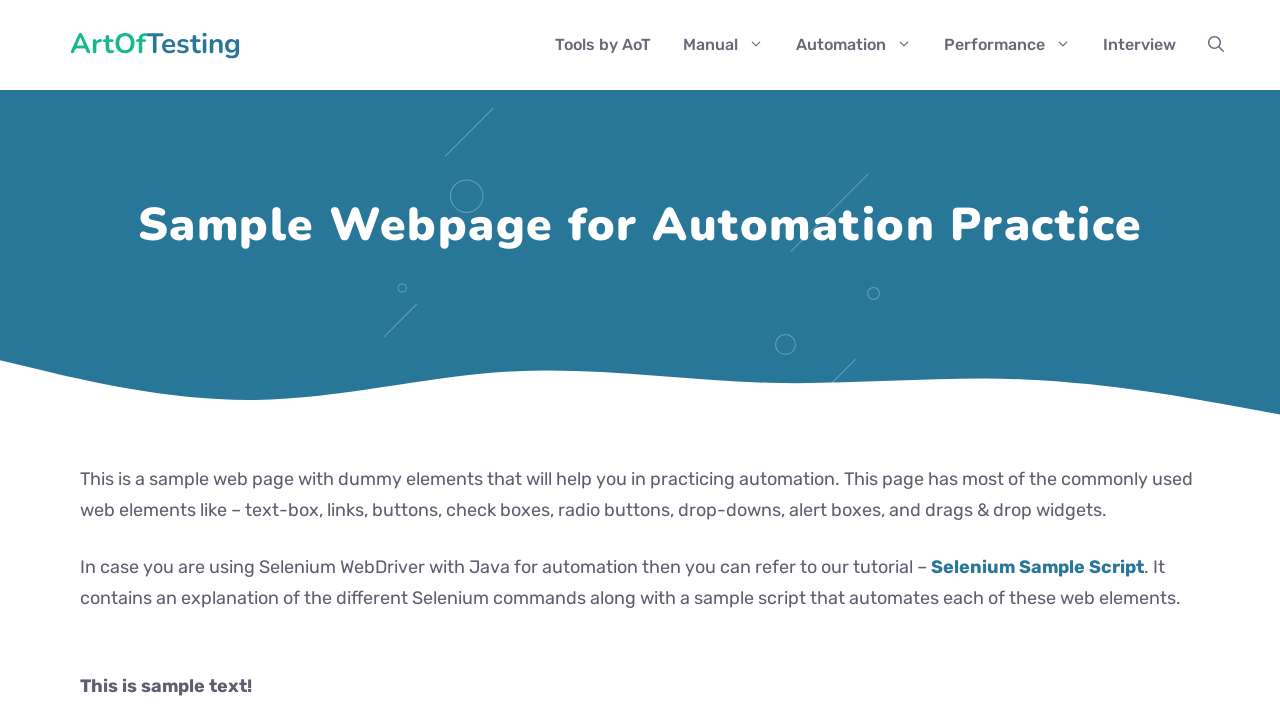

Navigated to Art of Testing sample site
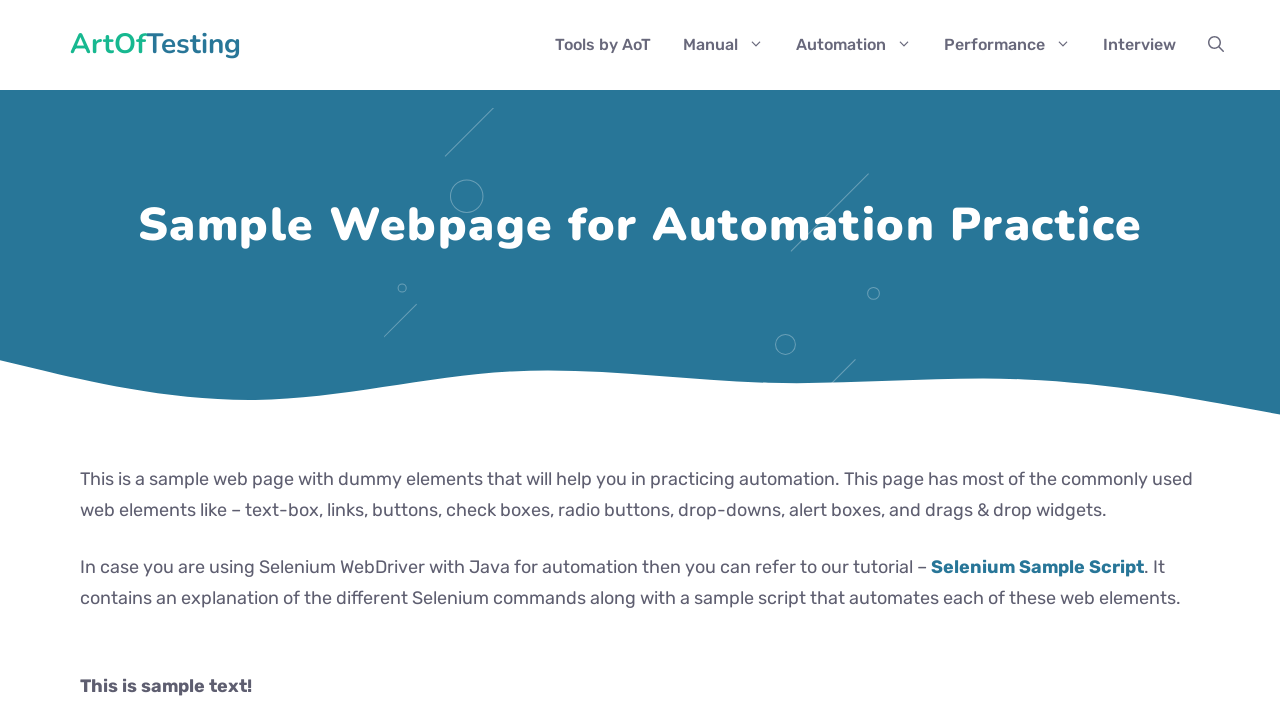

Right-clicked on the first name text input field at (292, 361) on #fname
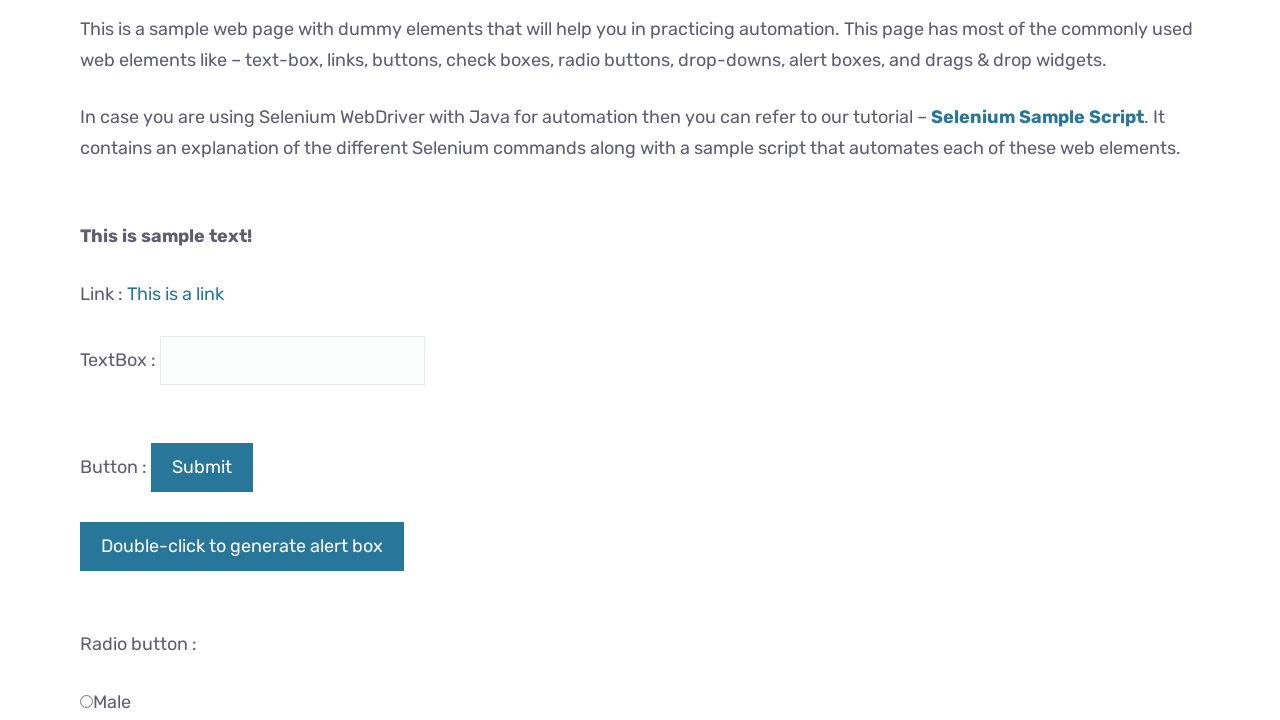

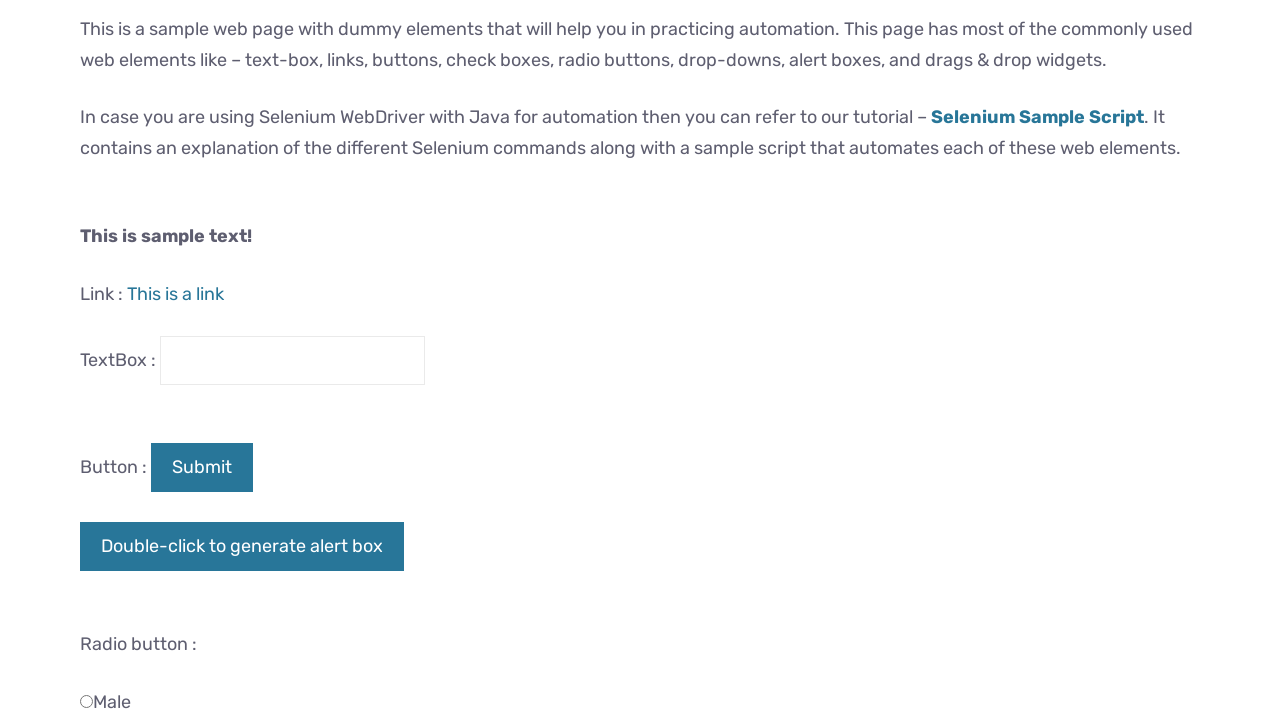